Navigates to a login practice page to demonstrate explicit browser context and page creation in Playwright

Starting URL: https://rahulshettyacademy.com/loginpagePractise/

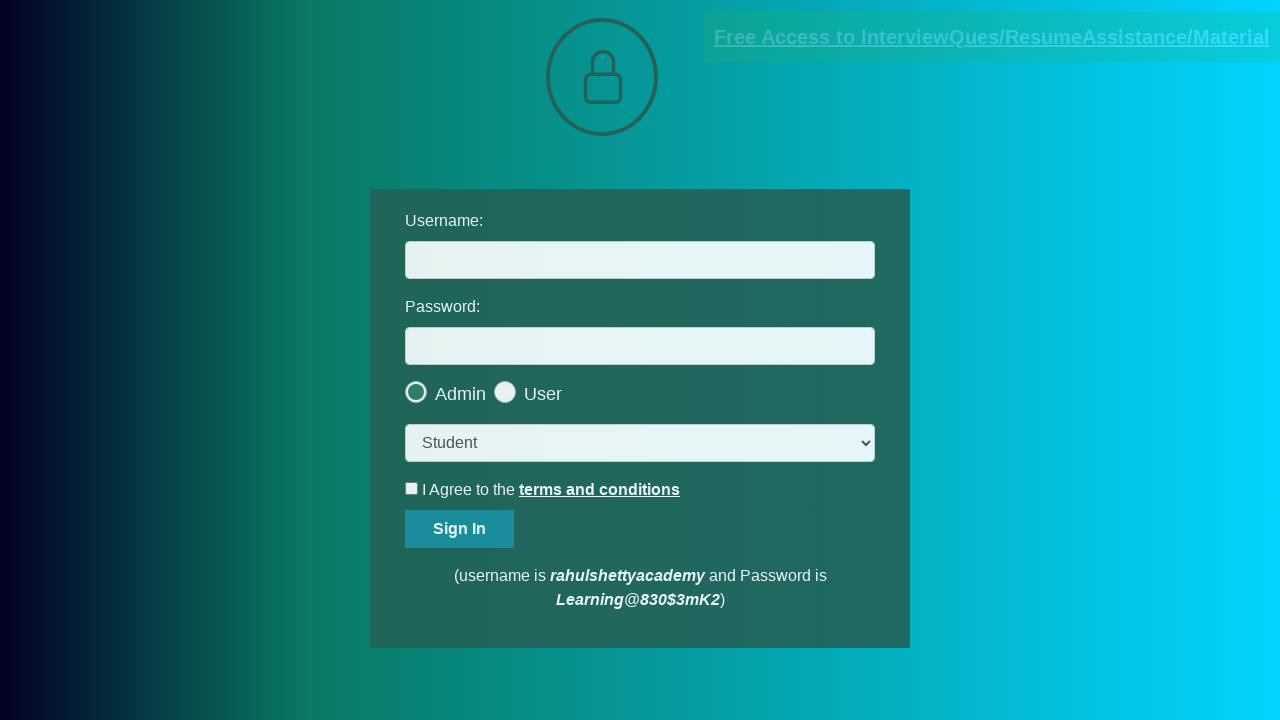

Login practice page loaded - DOM content interactive
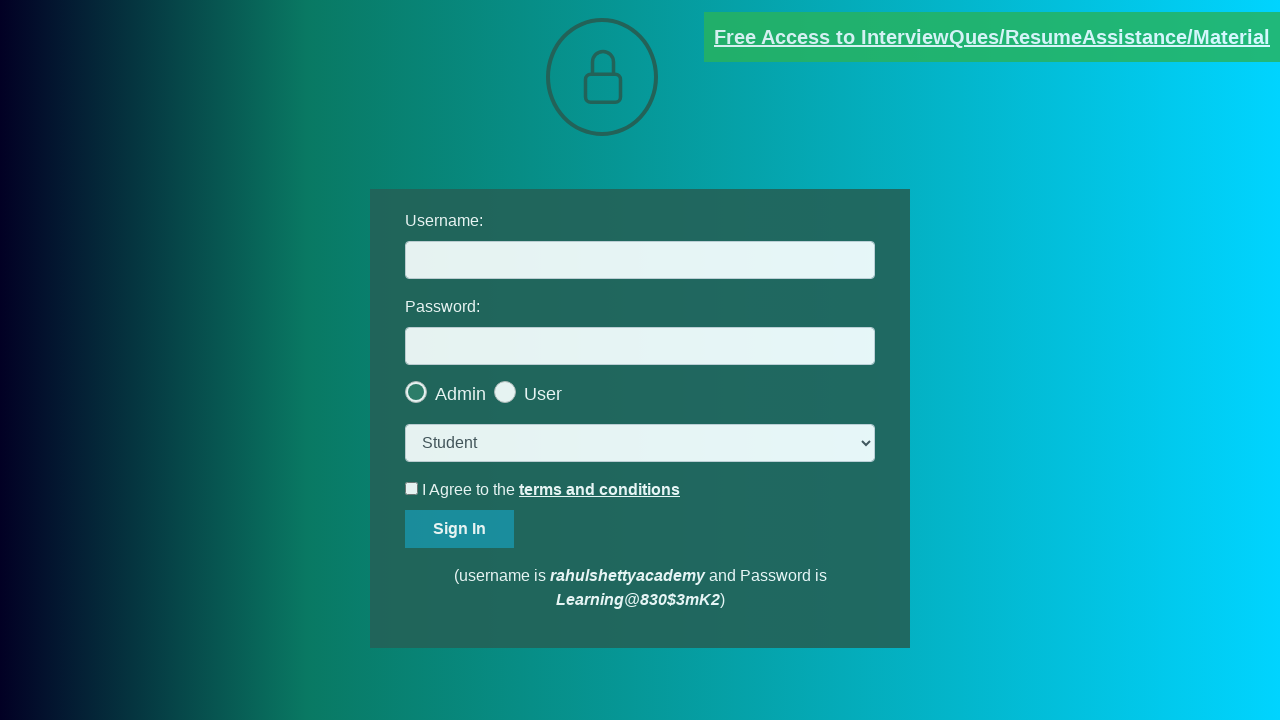

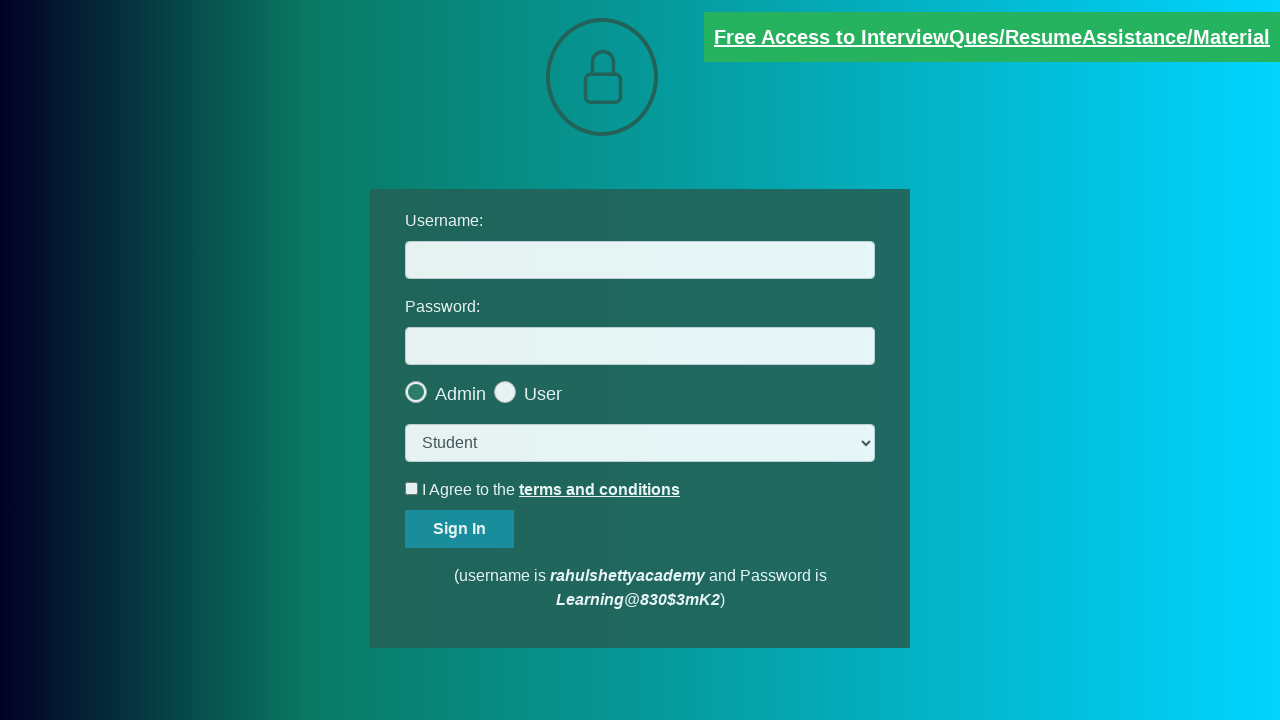